Tests A/B test opt-out by adding the opt-out cookie before visiting the A/B test page, then verifying the page shows "No A/B Test".

Starting URL: http://the-internet.herokuapp.com

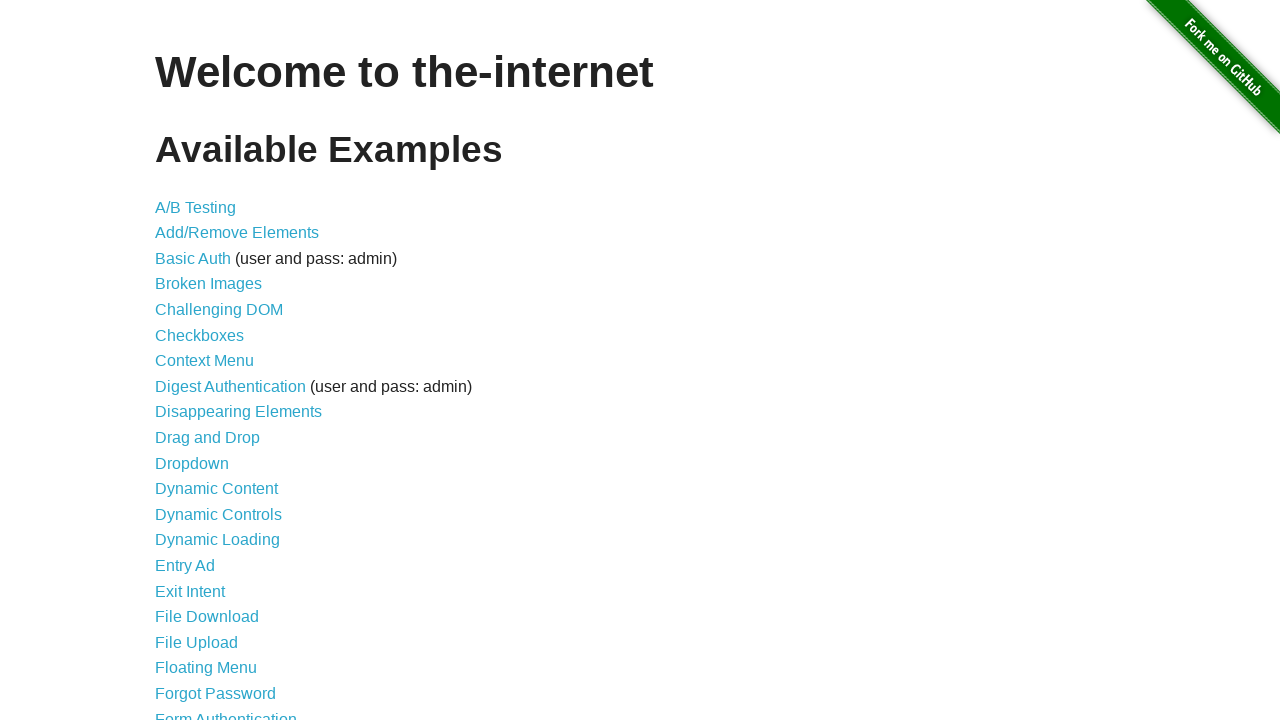

Added optimizelyOptOut cookie to opt out of A/B test
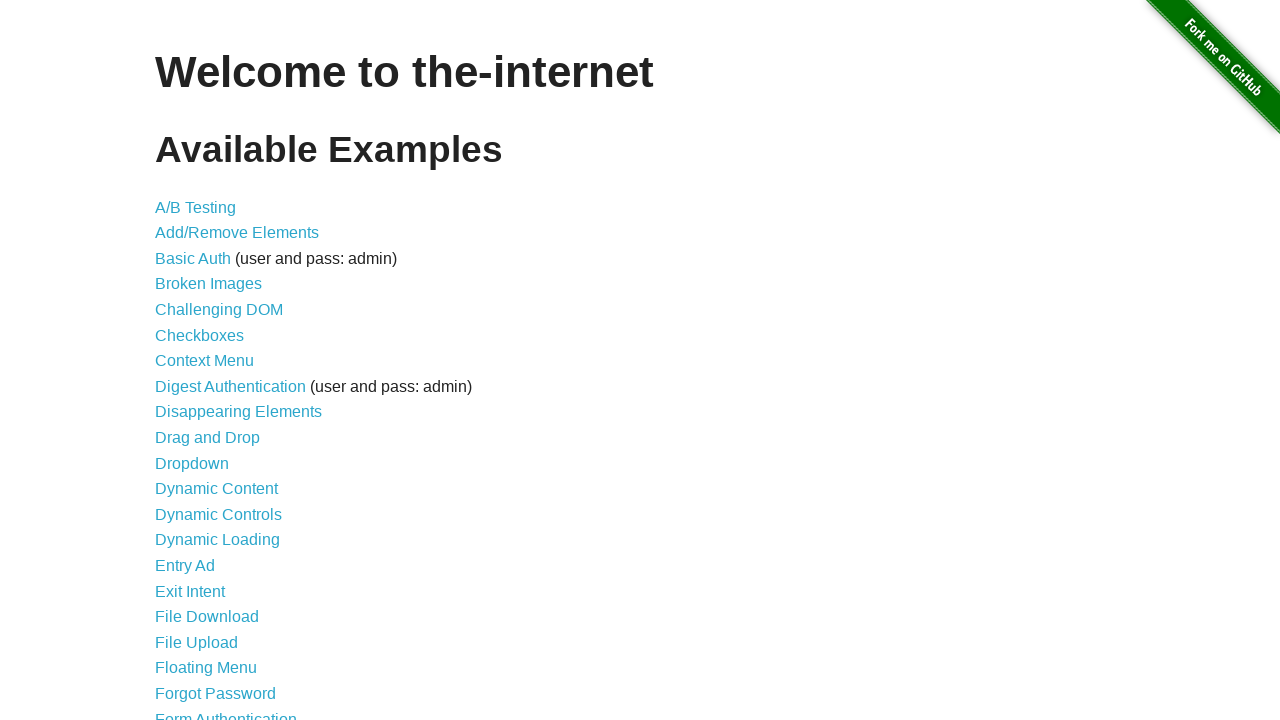

Navigated to A/B test page
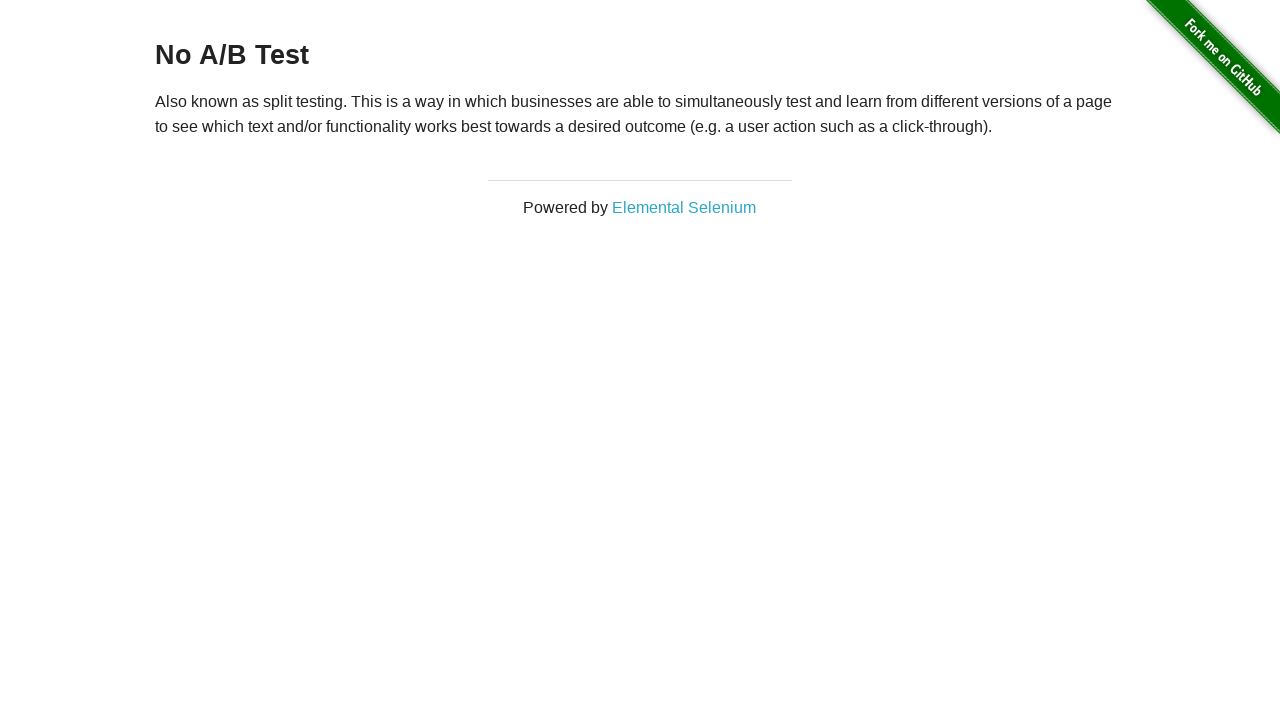

Retrieved heading text from page
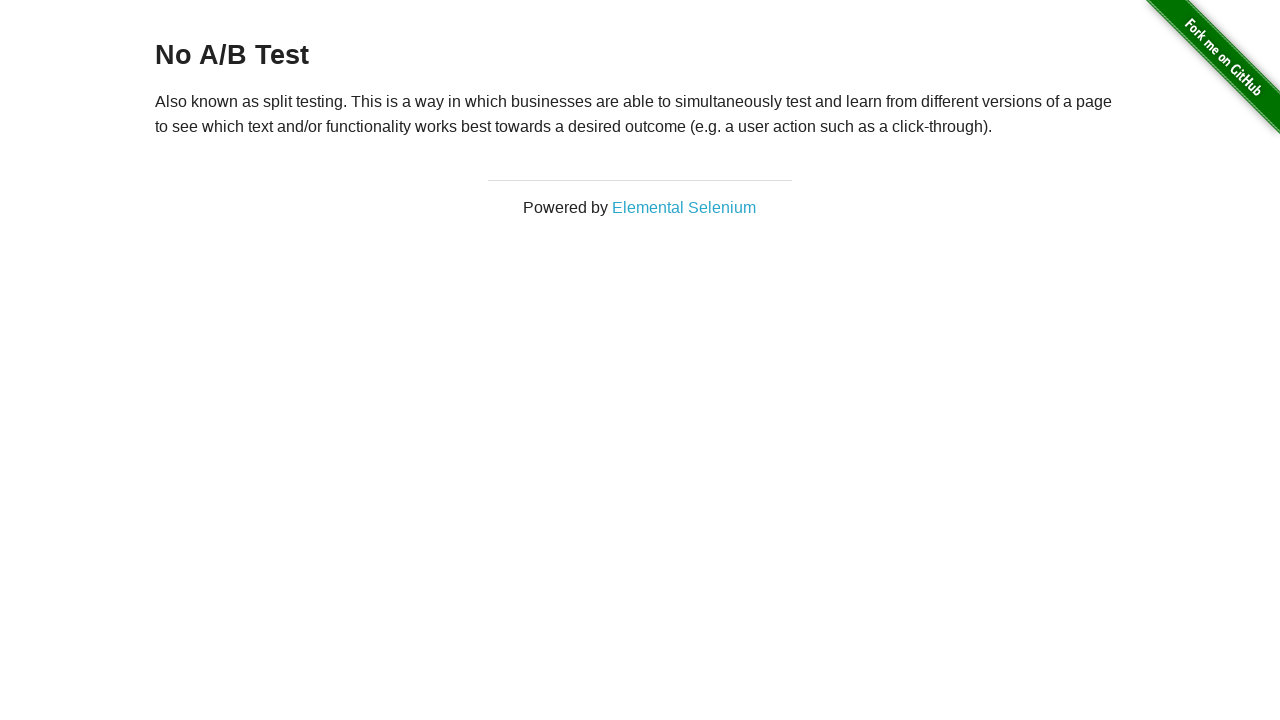

Verified heading displays 'No A/B Test', confirming opt-out cookie is working
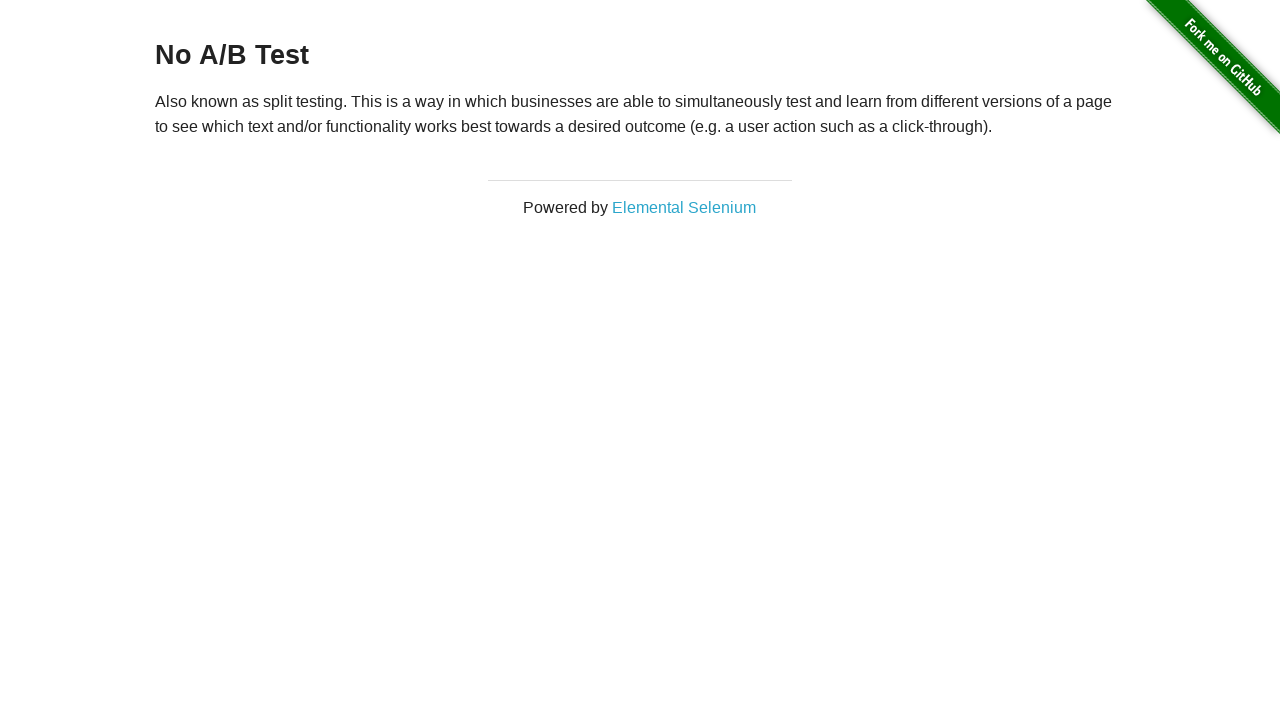

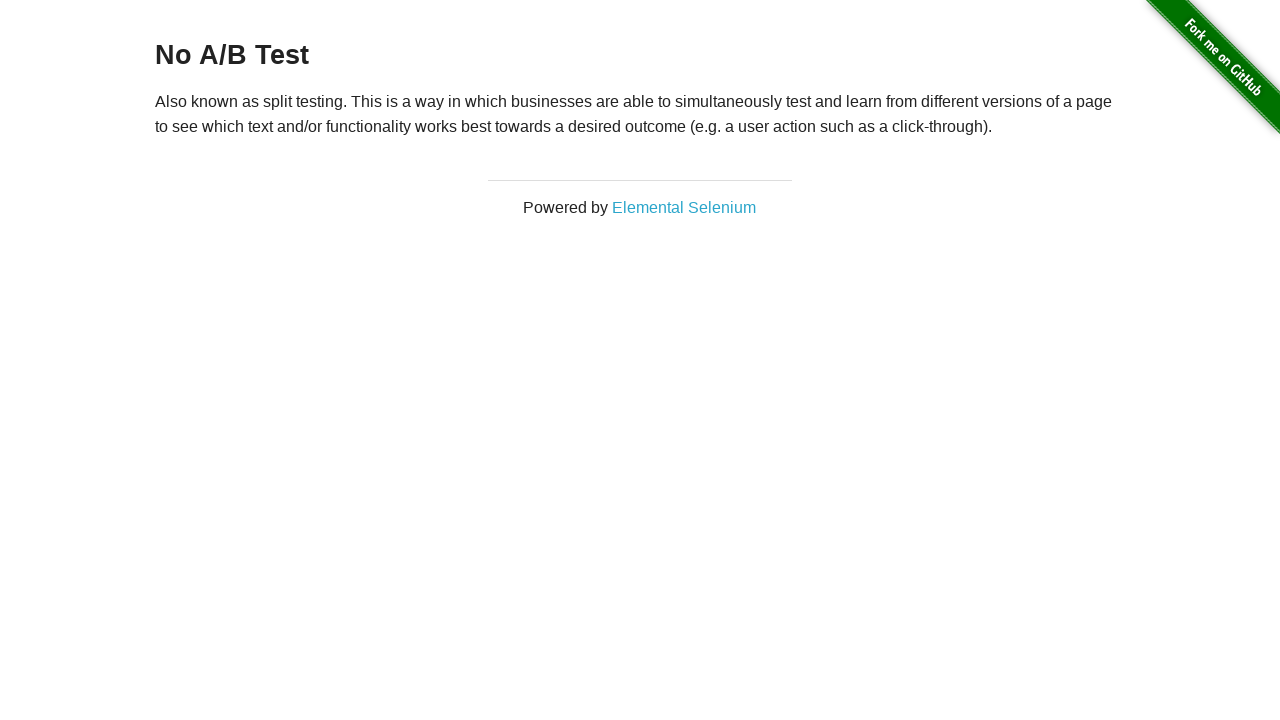